Tests handling JavaScript prompt box by clicking a button to trigger the prompt, entering text, accepting it, and verifying the input text is displayed

Starting URL: https://www.lambdatest.com/selenium-playground/javascript-alert-box-demo

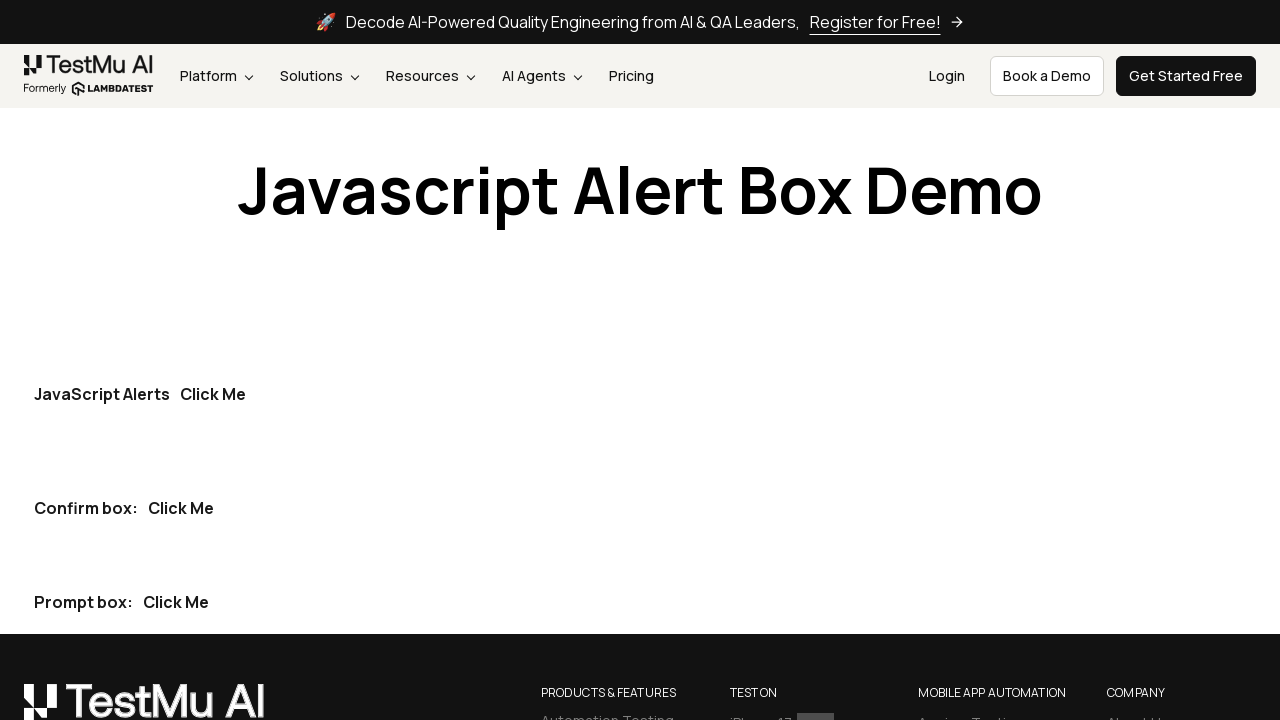

Set up dialog handler to accept prompt with text 'Selenium automation test input'
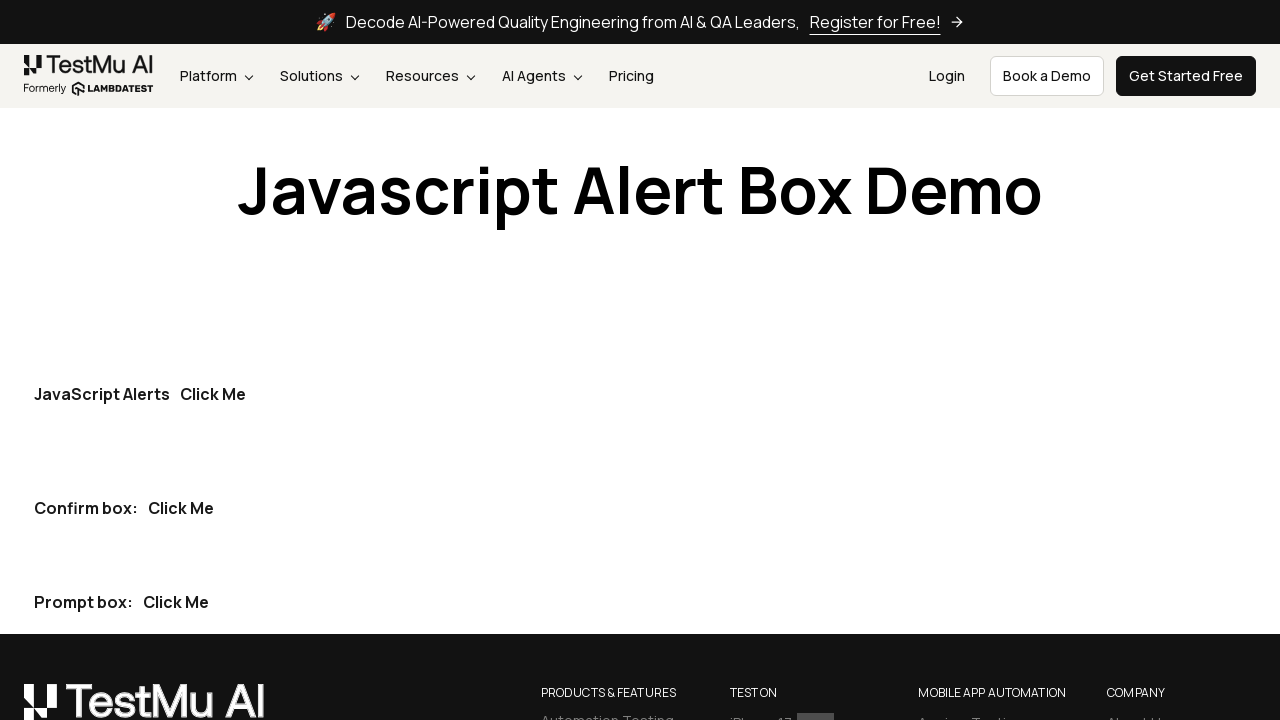

Clicked 'Click Me' button to trigger JavaScript prompt box at (176, 602) on xpath=//p[text()='Prompt box:']/button[text()='Click Me']
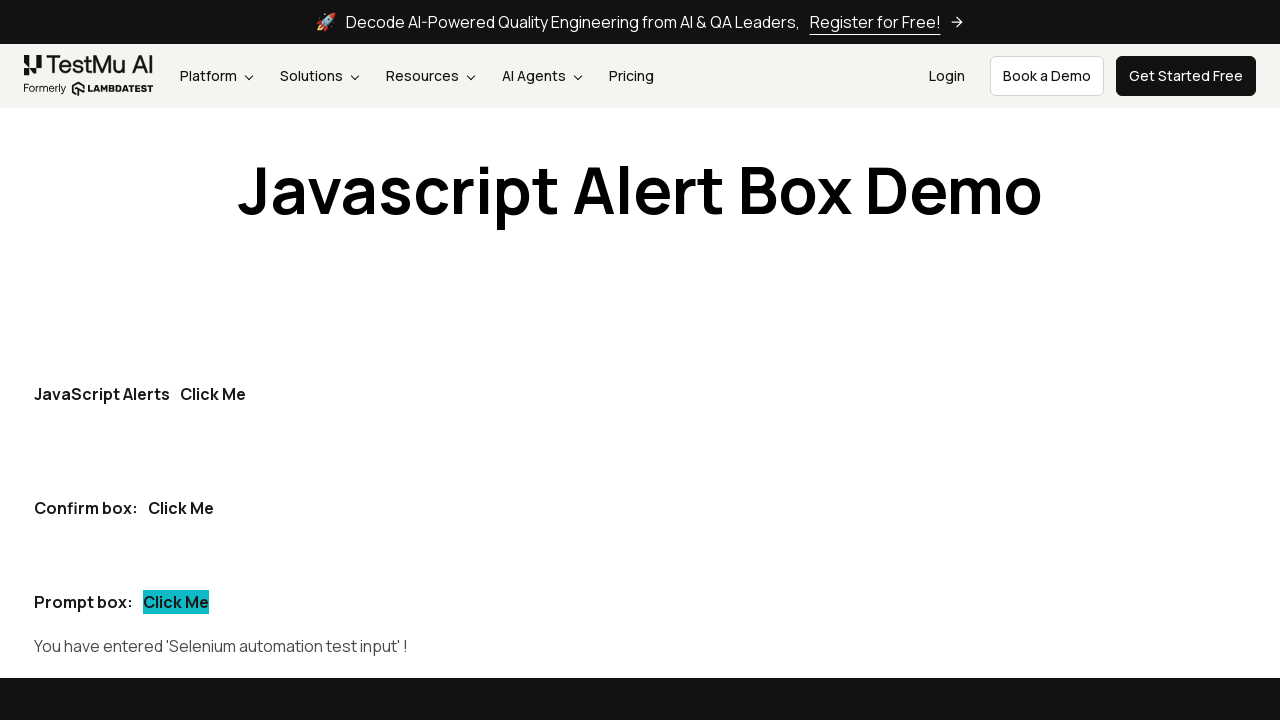

Waited for dialog to be handled
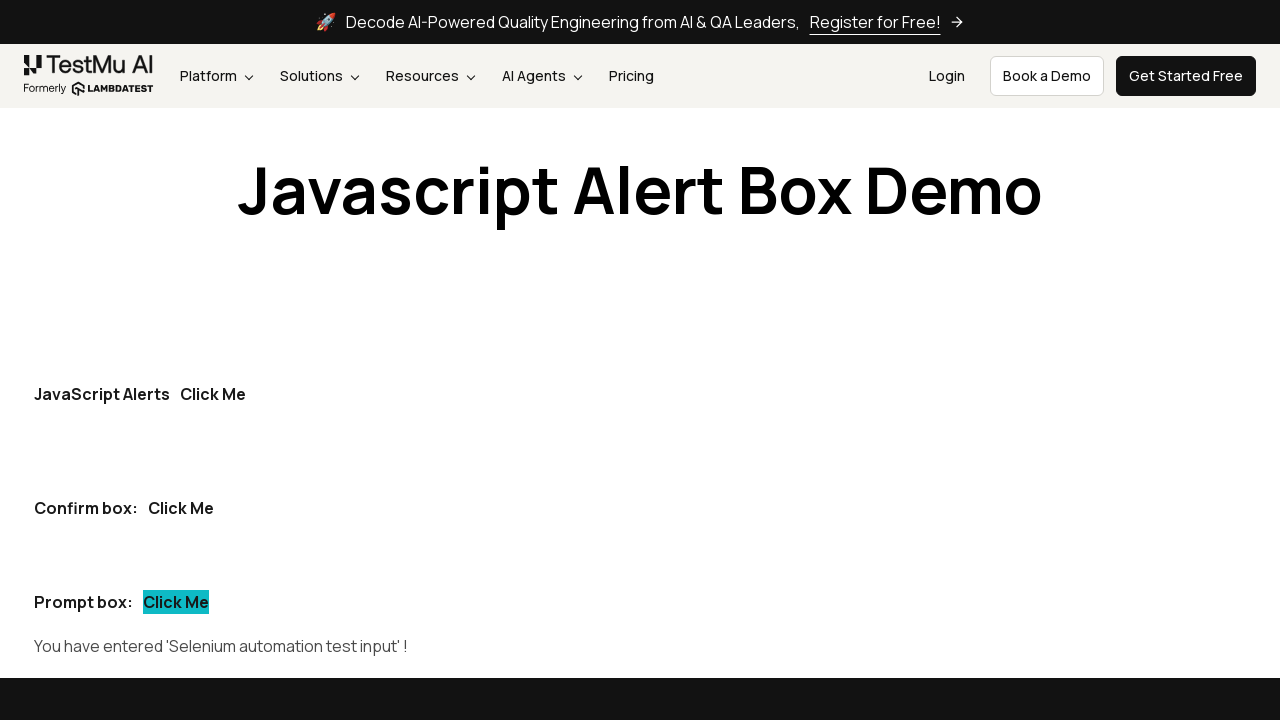

Verified result element is displayed with prompt input text
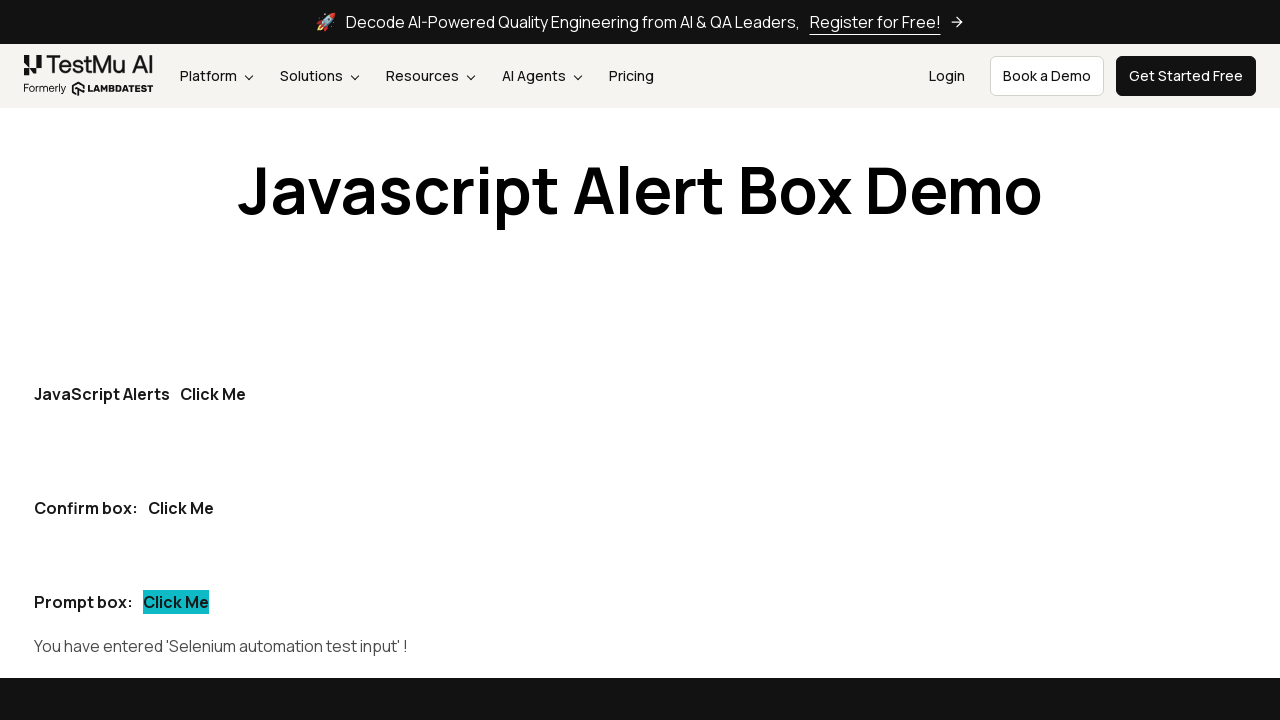

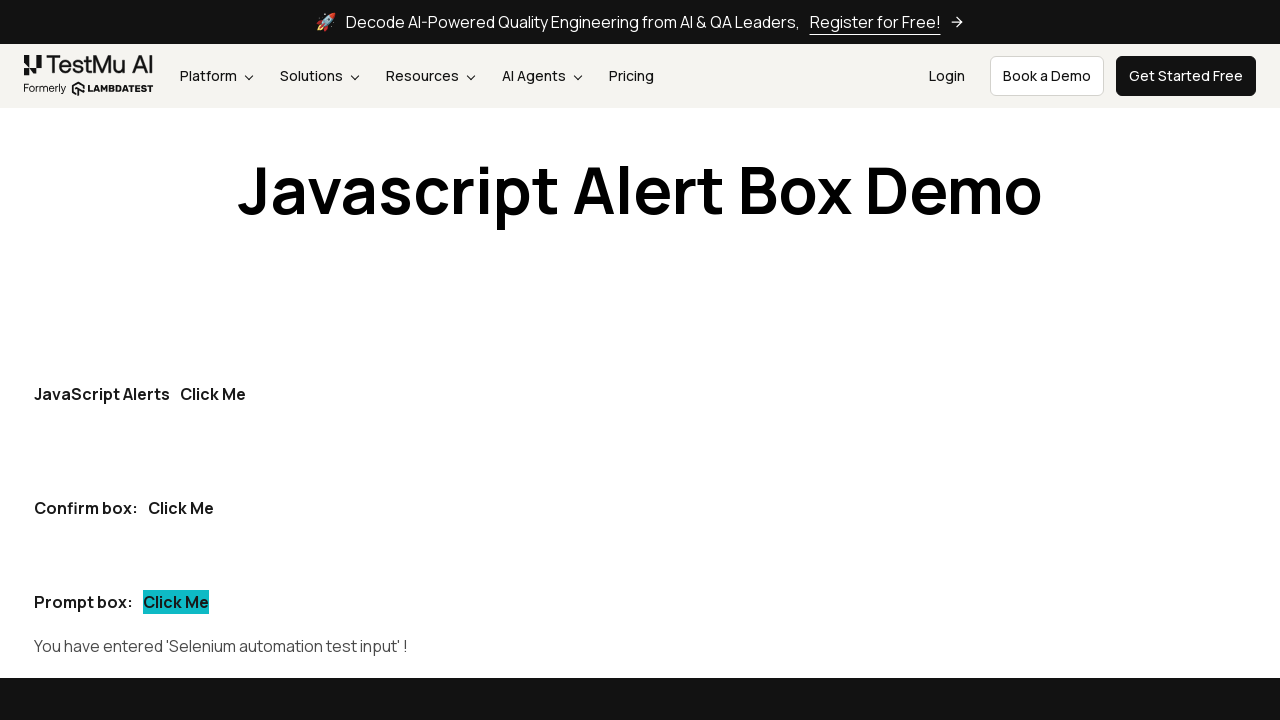